Tests error message when entering valid username with invalid password

Starting URL: https://opensource-demo.orangehrmlive.com/web/index.php/auth/login

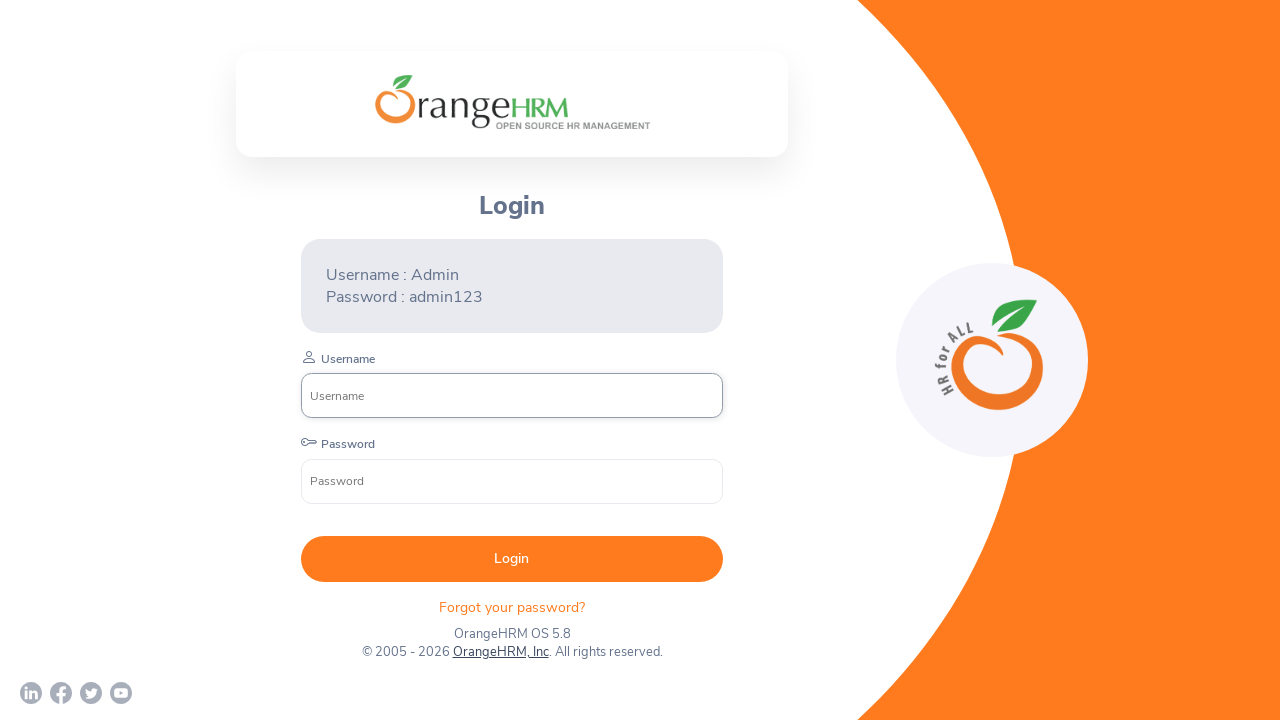

Filled username field with 'Admin' on input[name='username']
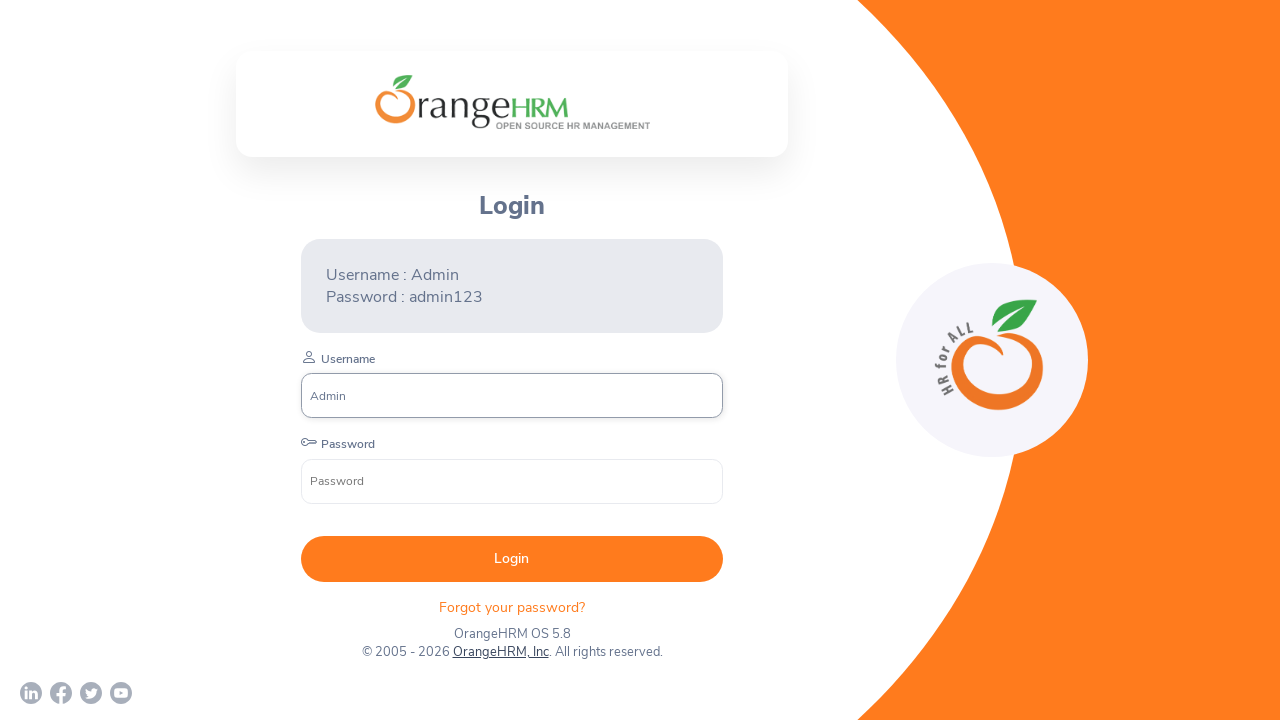

Filled password field with '123456' on input[name='password']
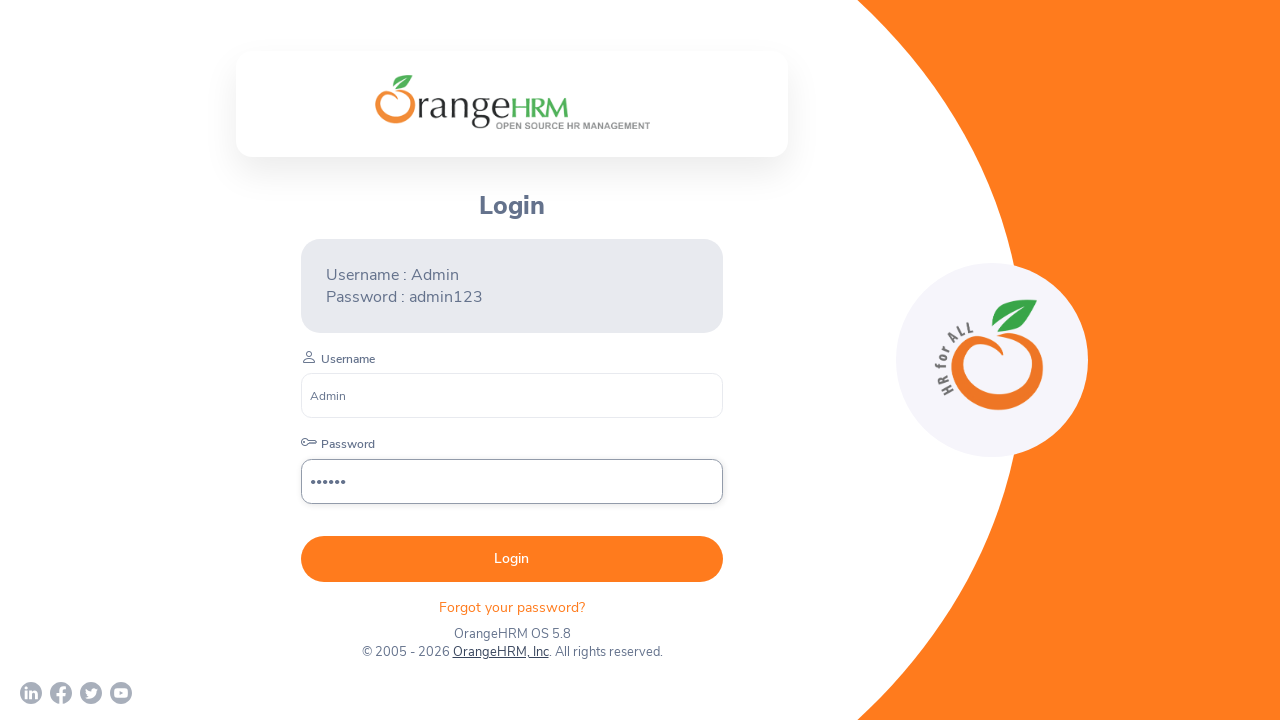

Clicked login button to submit credentials at (512, 559) on button[type='submit']
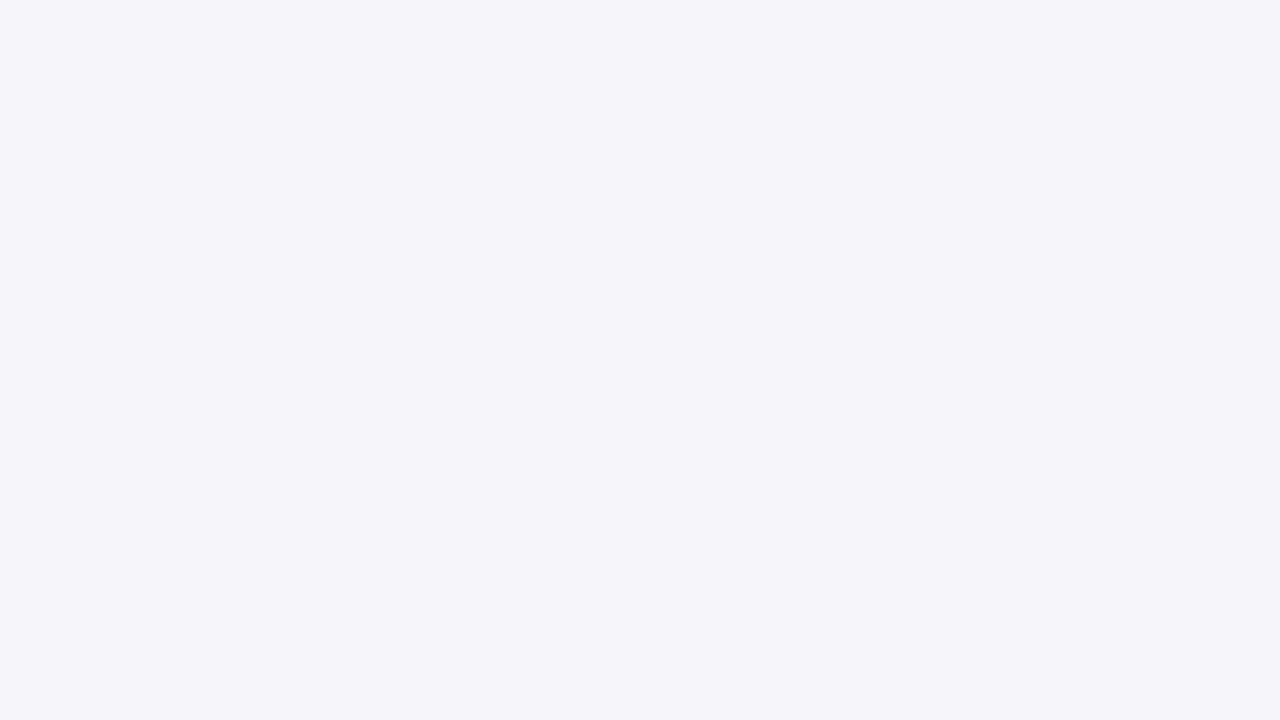

Verified 'Invalid credentials' error message appeared
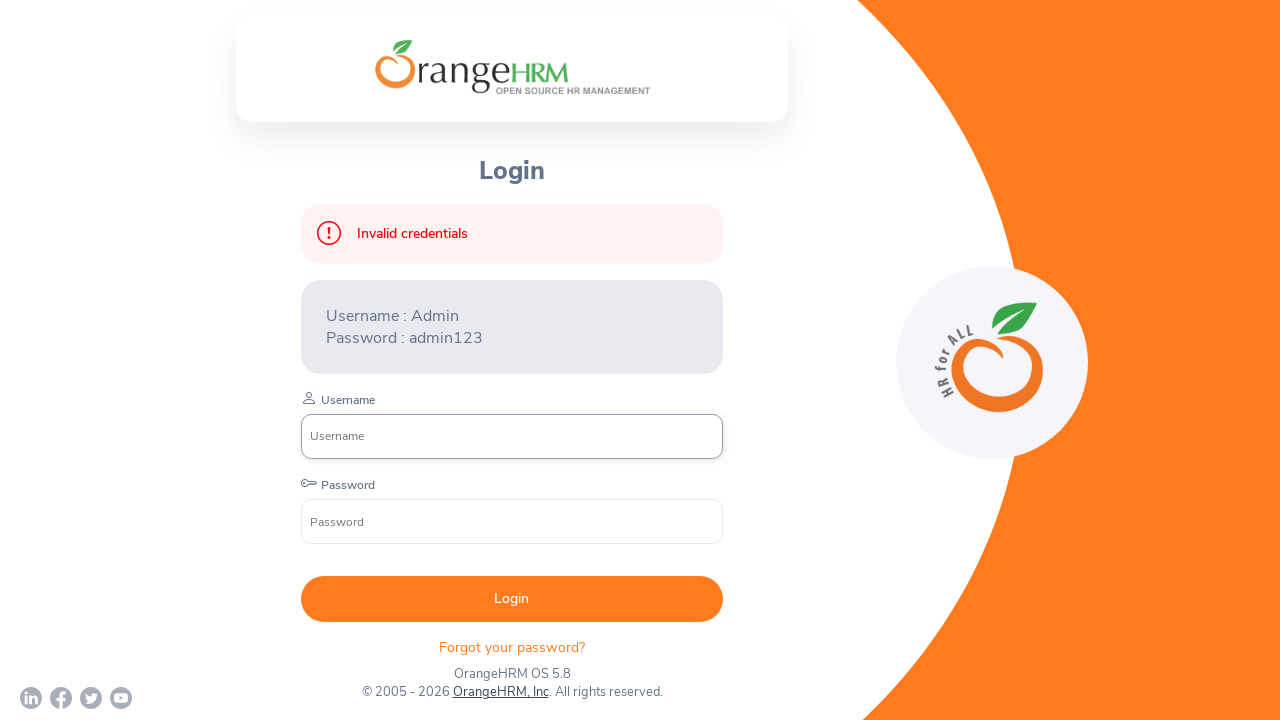

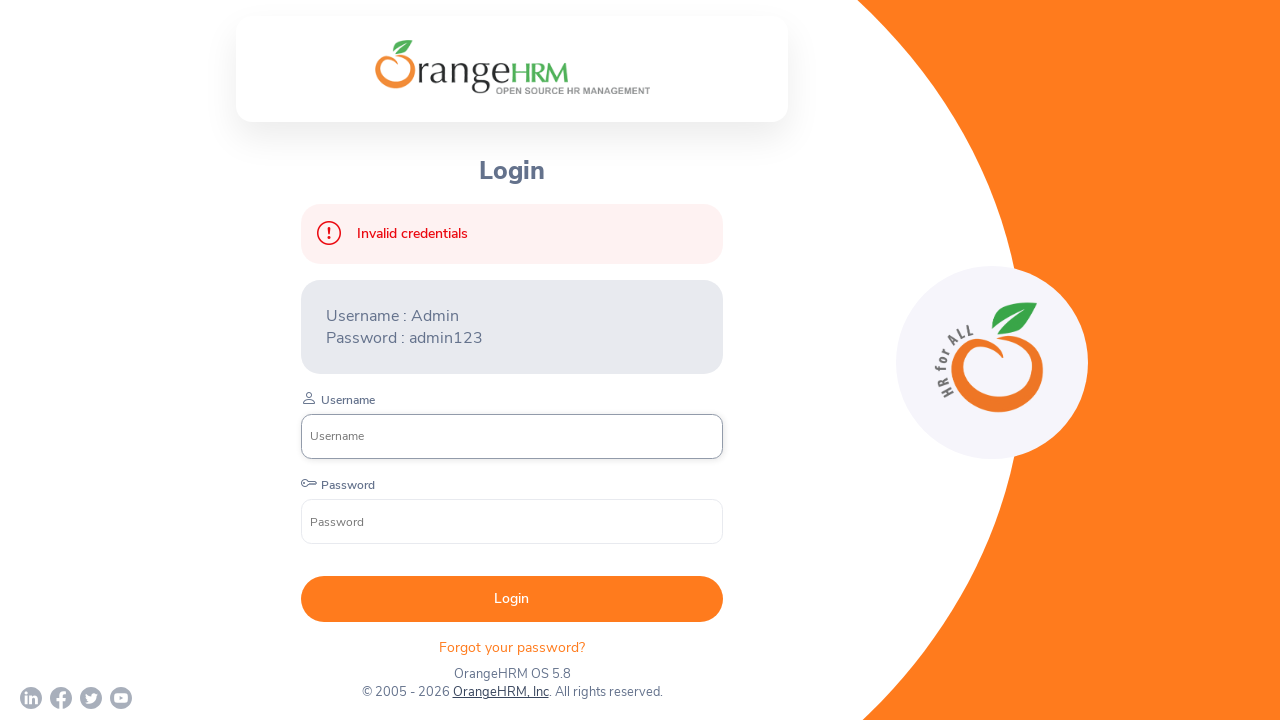